Tests multiple window handling by opening a new window and switching between parent and child windows

Starting URL: http://the-internet.herokuapp.com/

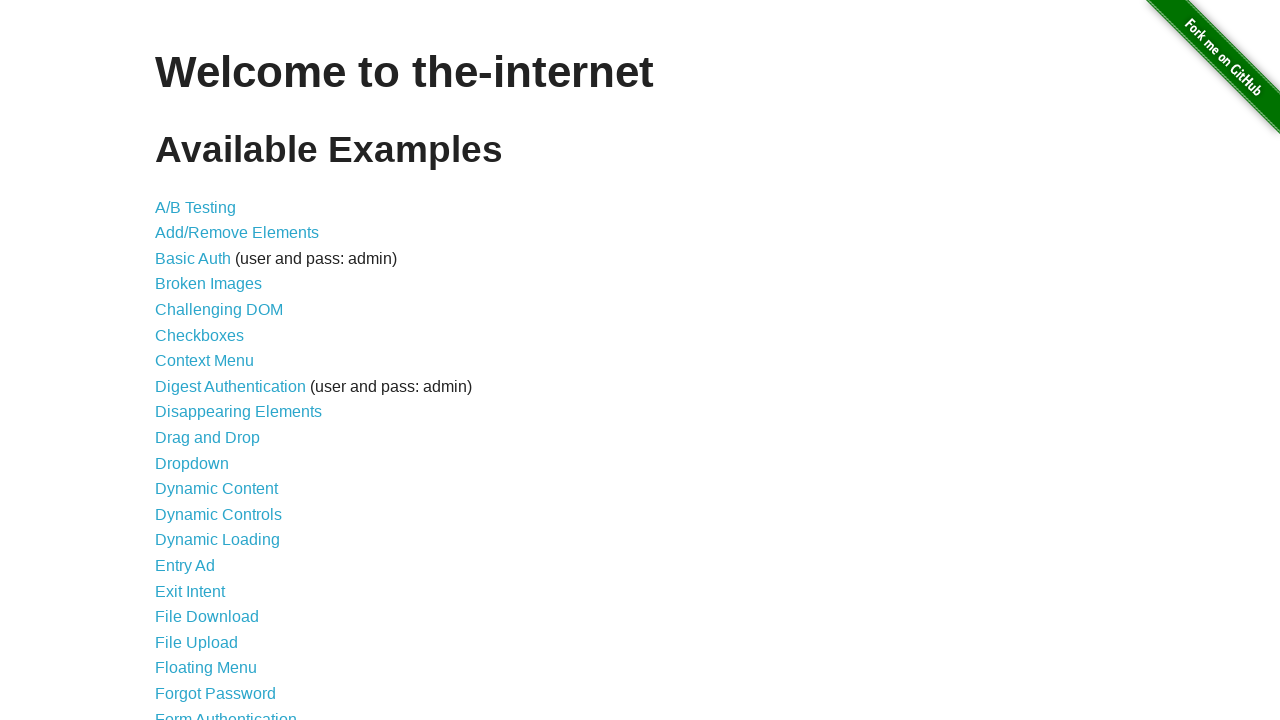

Clicked on 'Multiple Windows' link to navigate to the multiple windows page at (218, 369) on text='Multiple Windows'
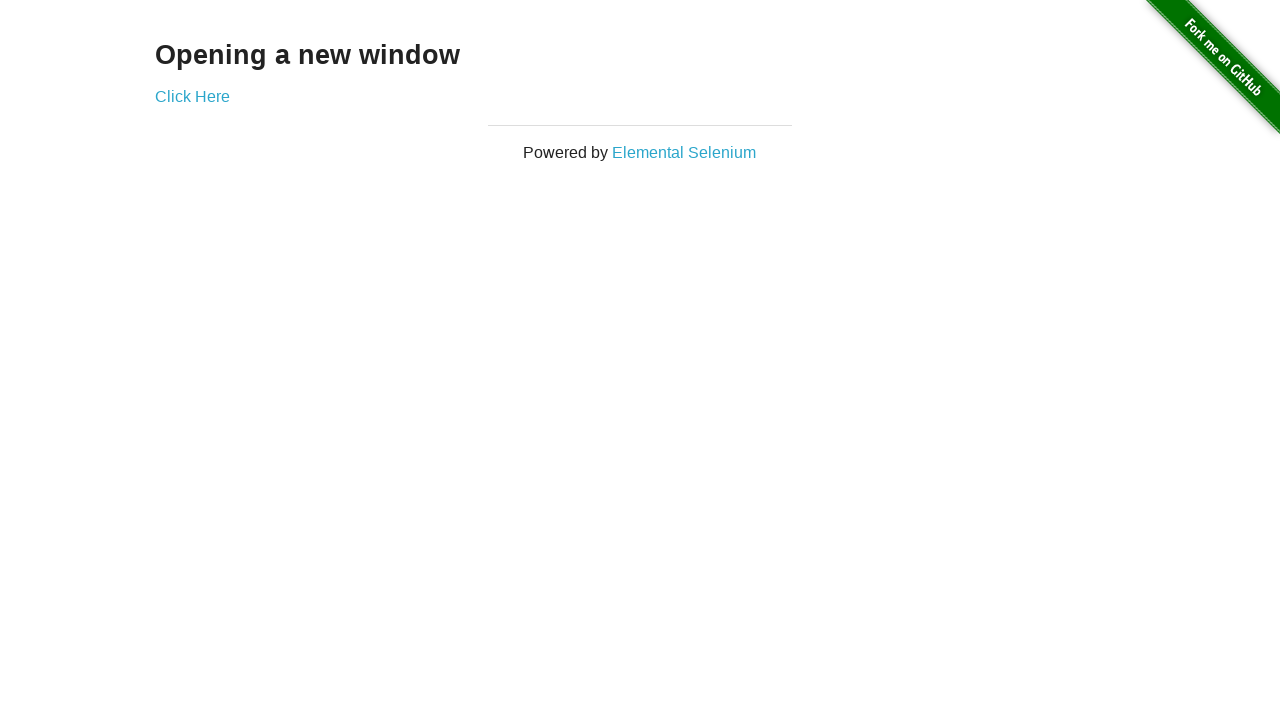

Clicked 'Click Here' button to open a new window at (192, 96) on text='Click Here'
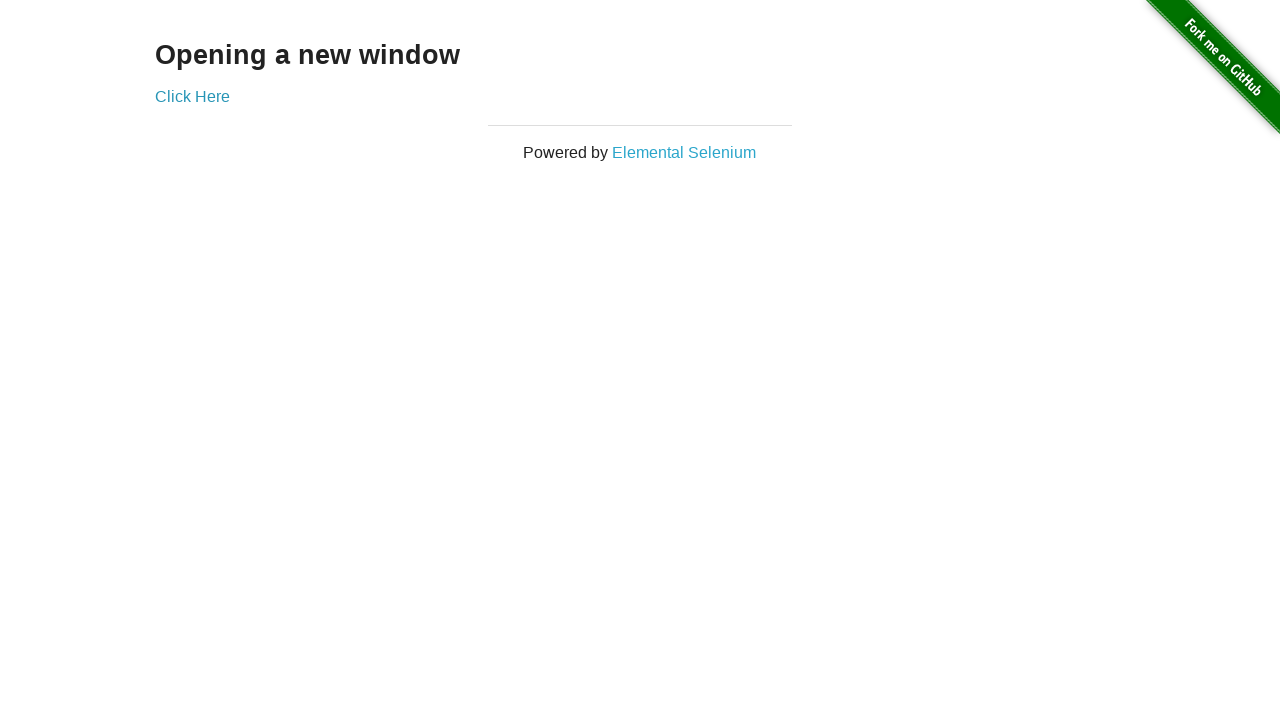

New window/tab opened and captured
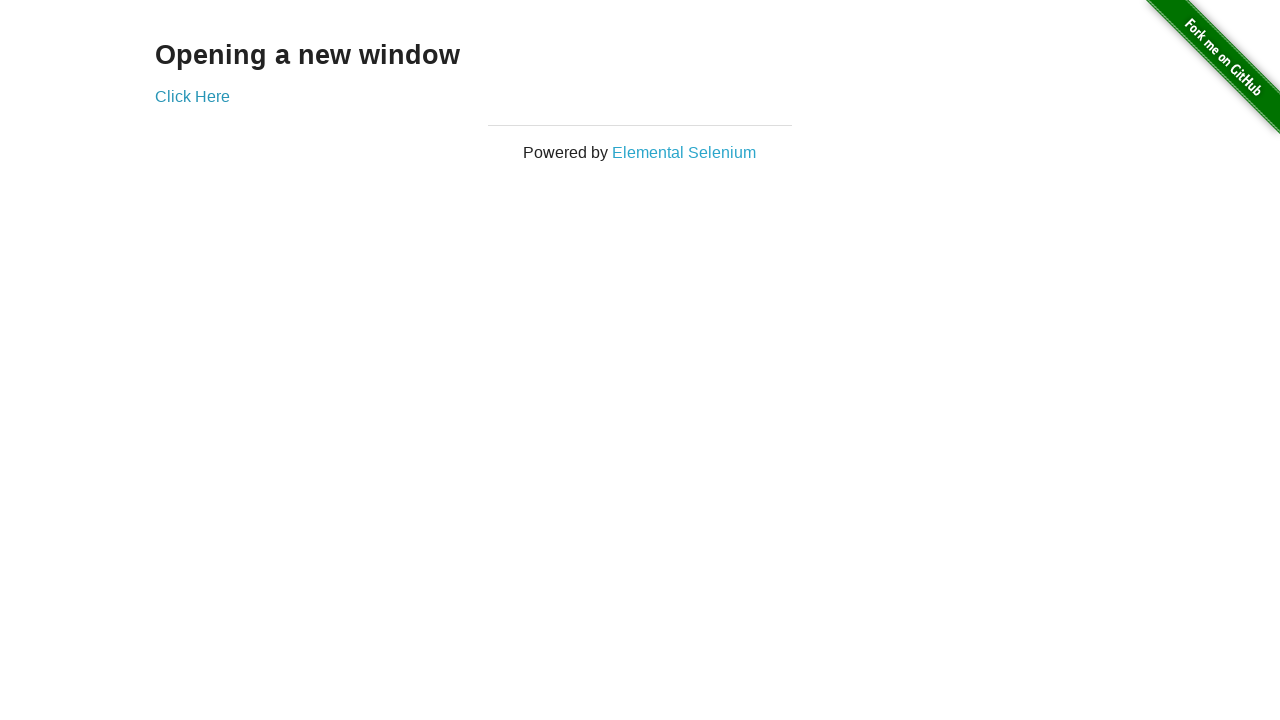

Verified 'New Window' heading is present in the child window
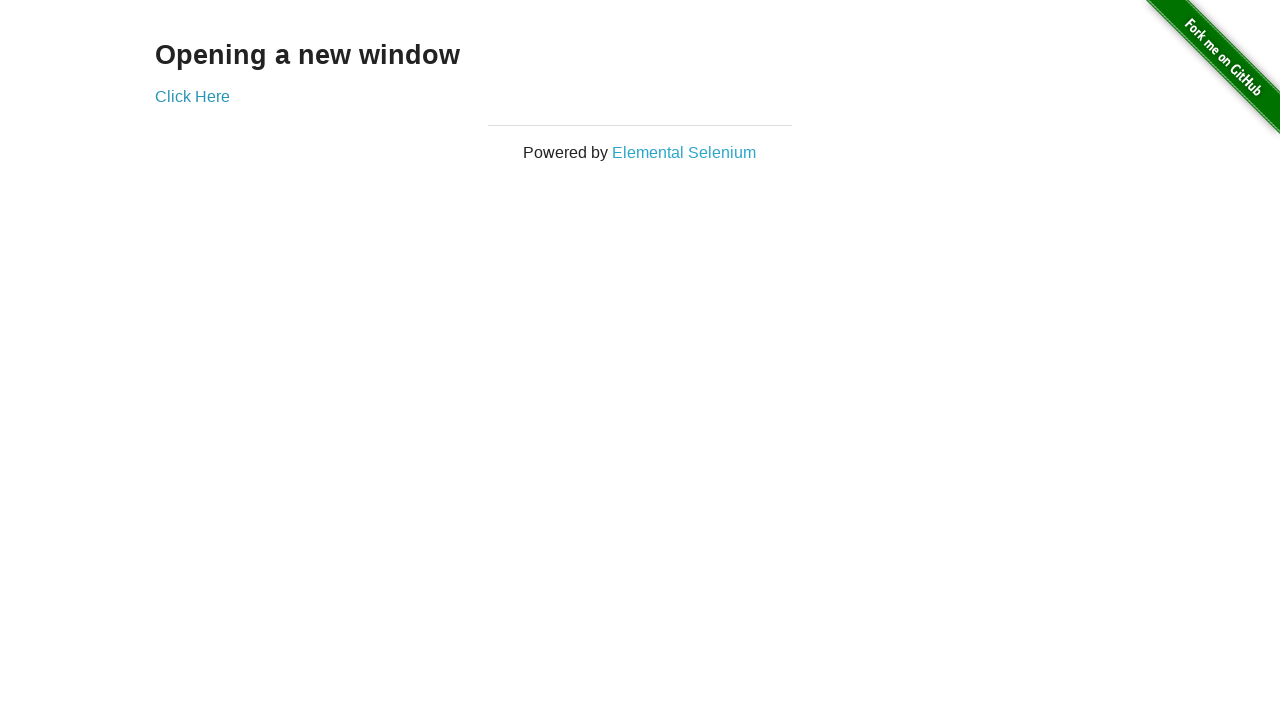

Verified 'Opening a new window' heading is present in the parent window
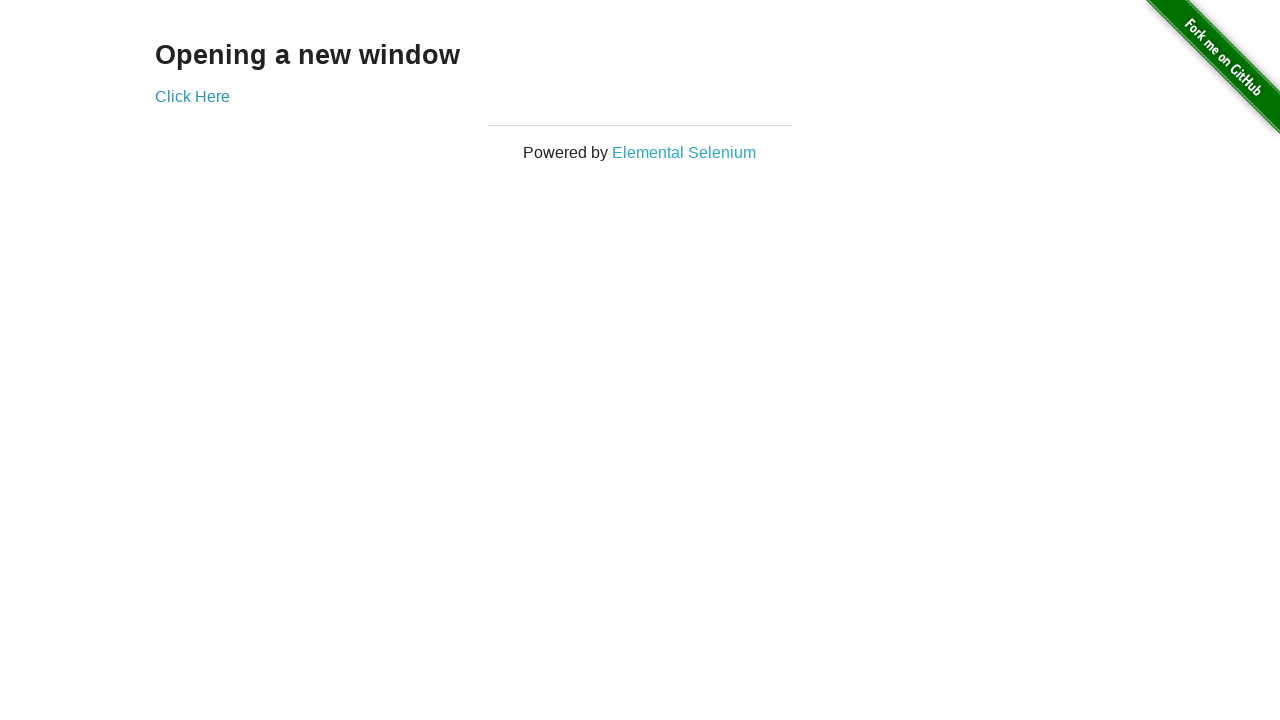

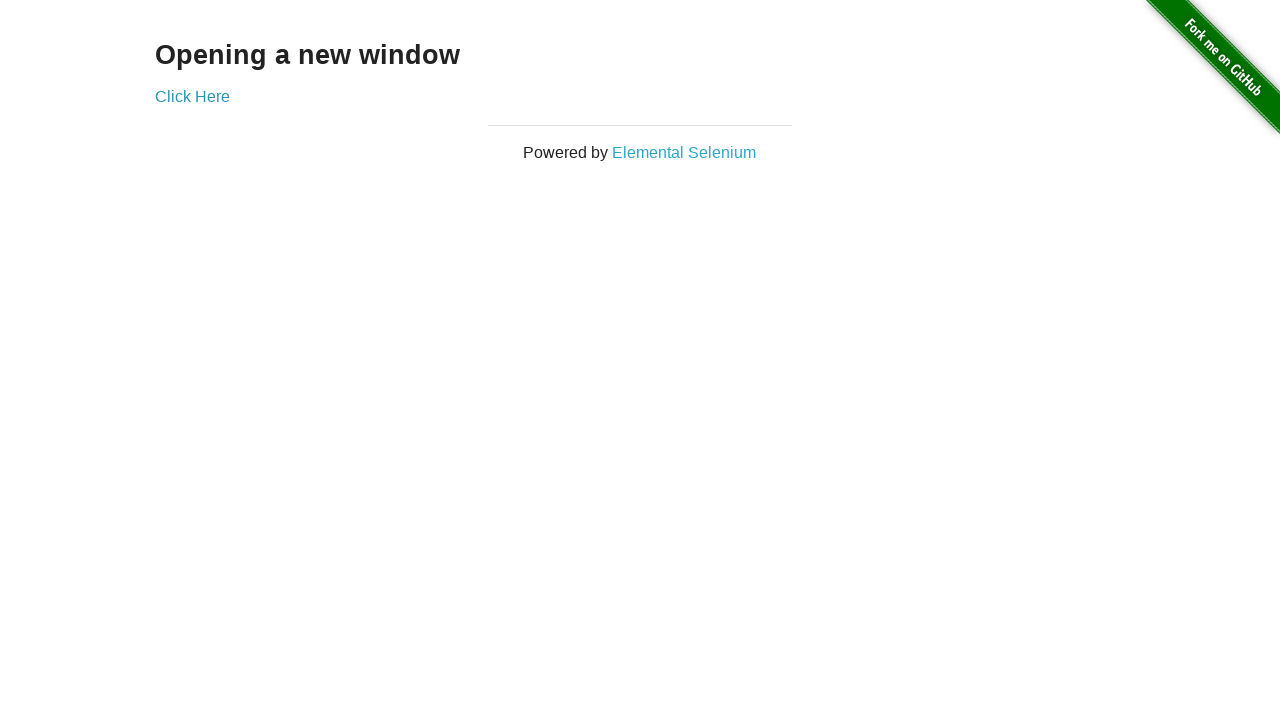